Tests clicking both green (success) and blue buttons on the challenging DOM page and reads the red button text

Starting URL: http://the-internet.herokuapp.com/challenging_dom

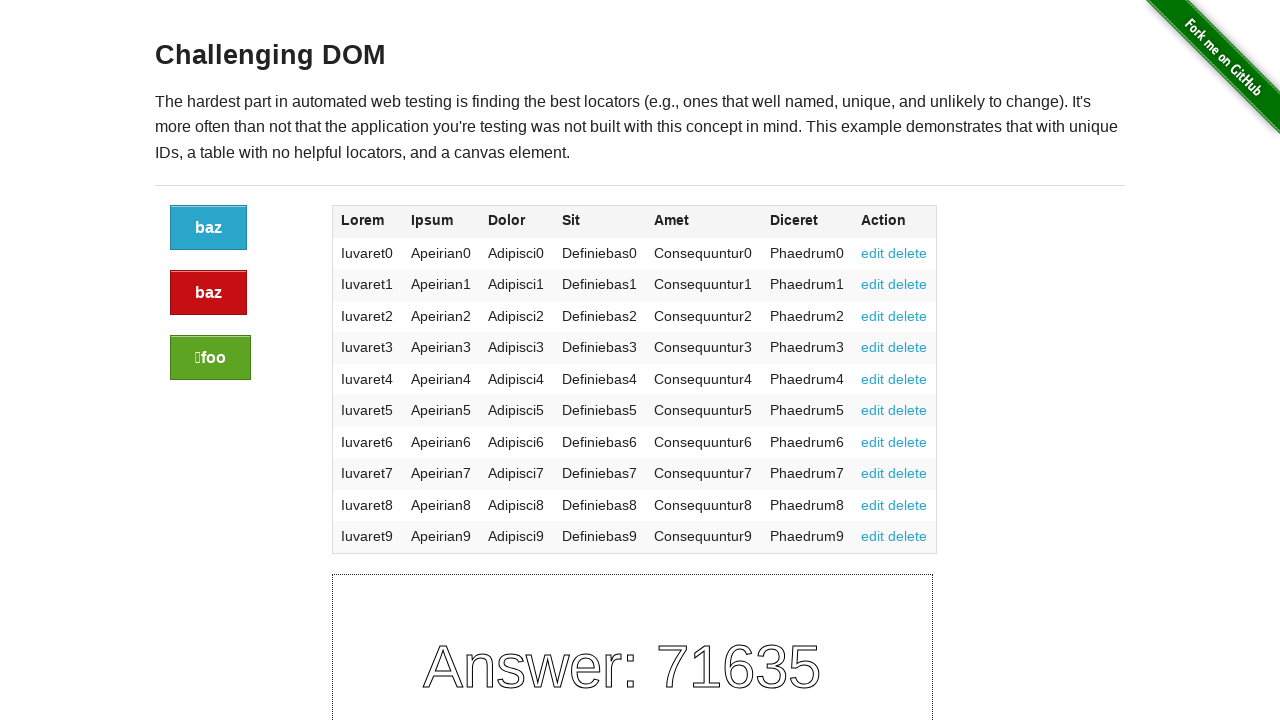

Clicked the green (success) button at (210, 358) on .button.success
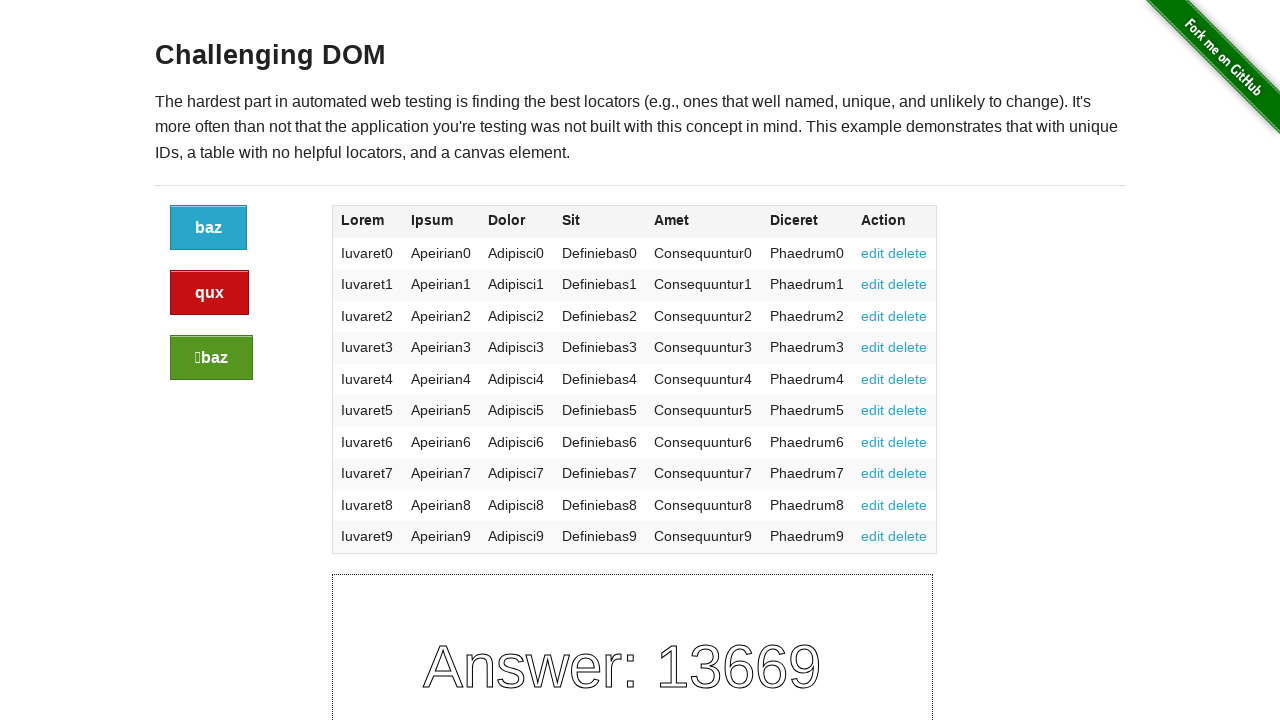

Clicked the blue button at (208, 228) on .button
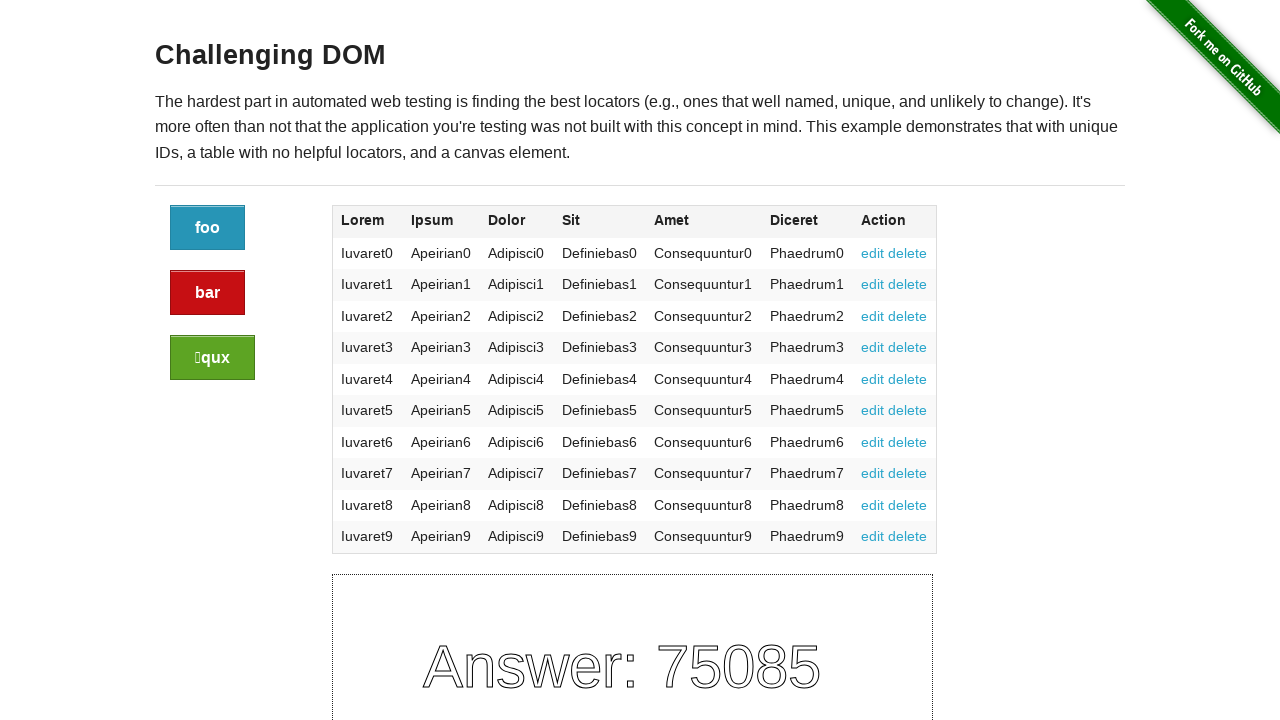

Verified the red (alert) button is present
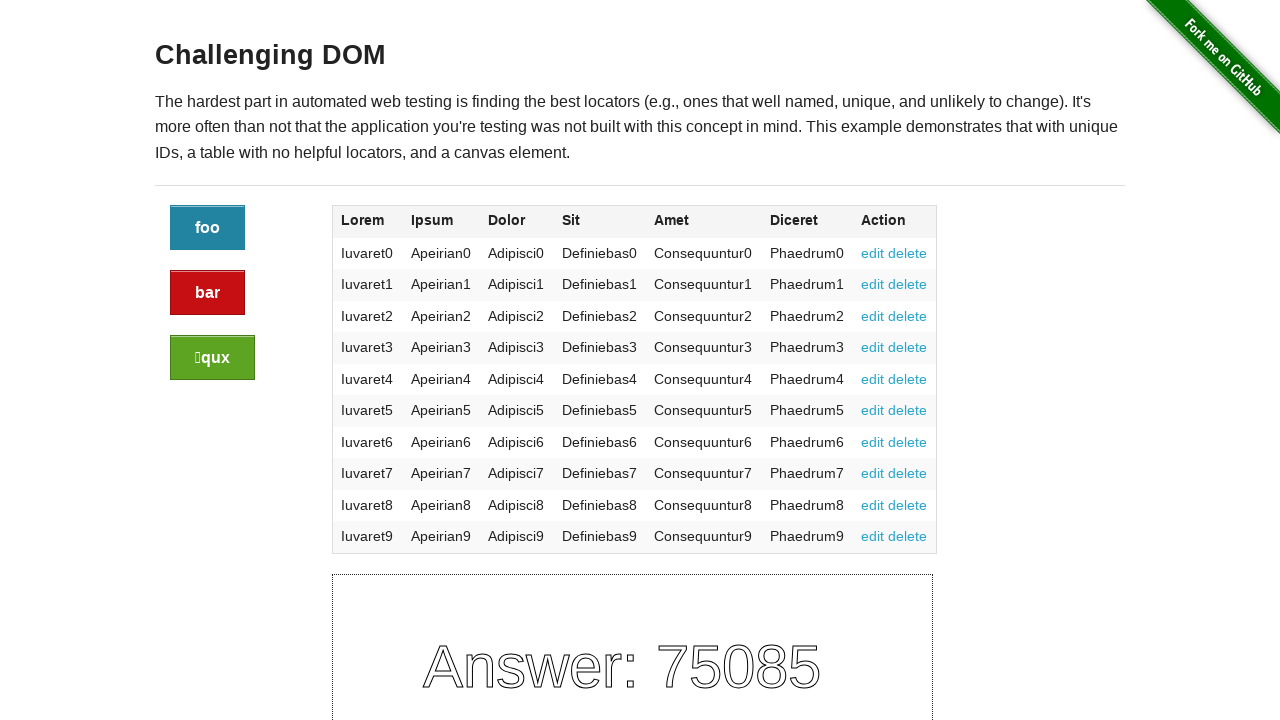

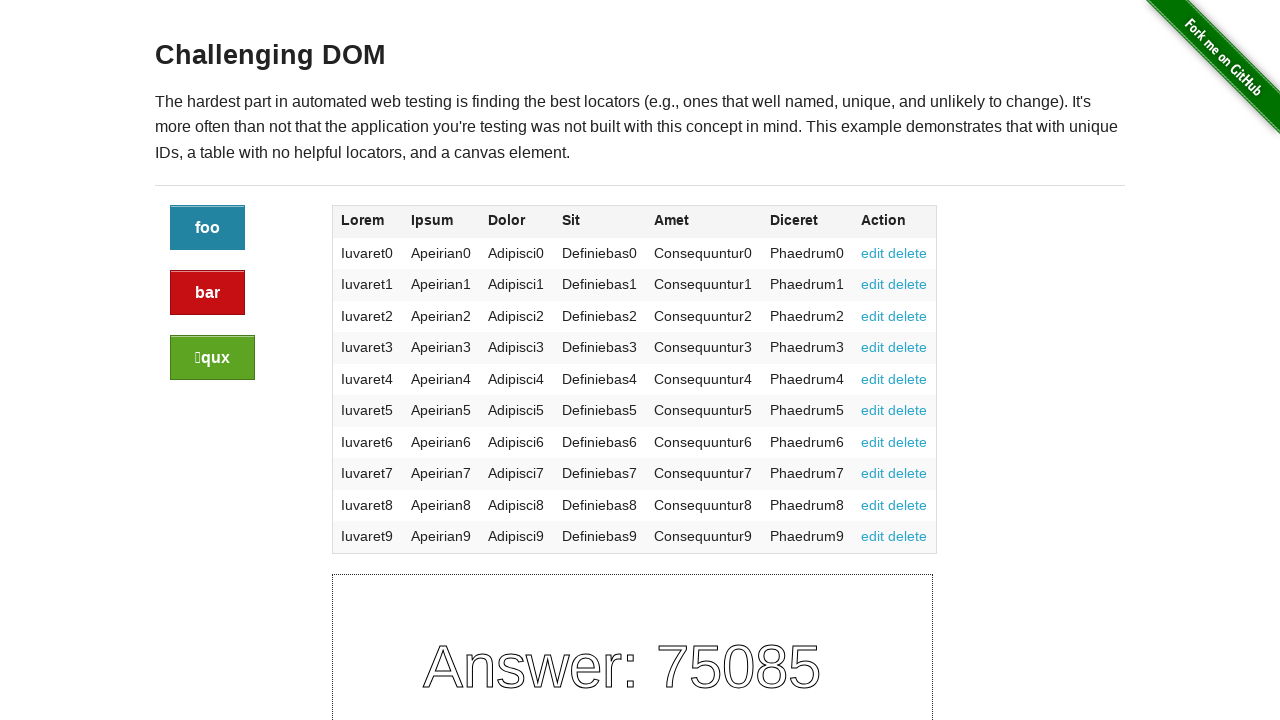